Tests scrolling functionality on the Coding Dojo homepage by pressing Page Down to scroll the page

Starting URL: https://www.codingdojo.com/

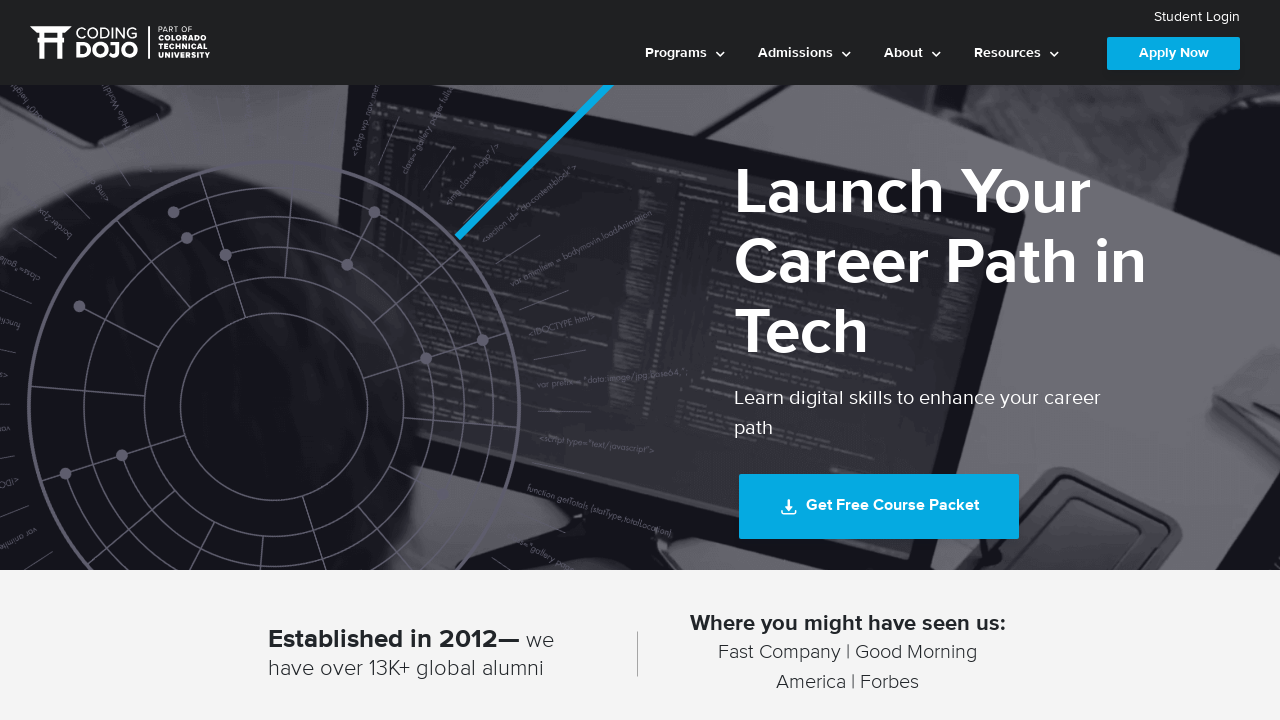

Pressed Page Down key to scroll the Coding Dojo homepage
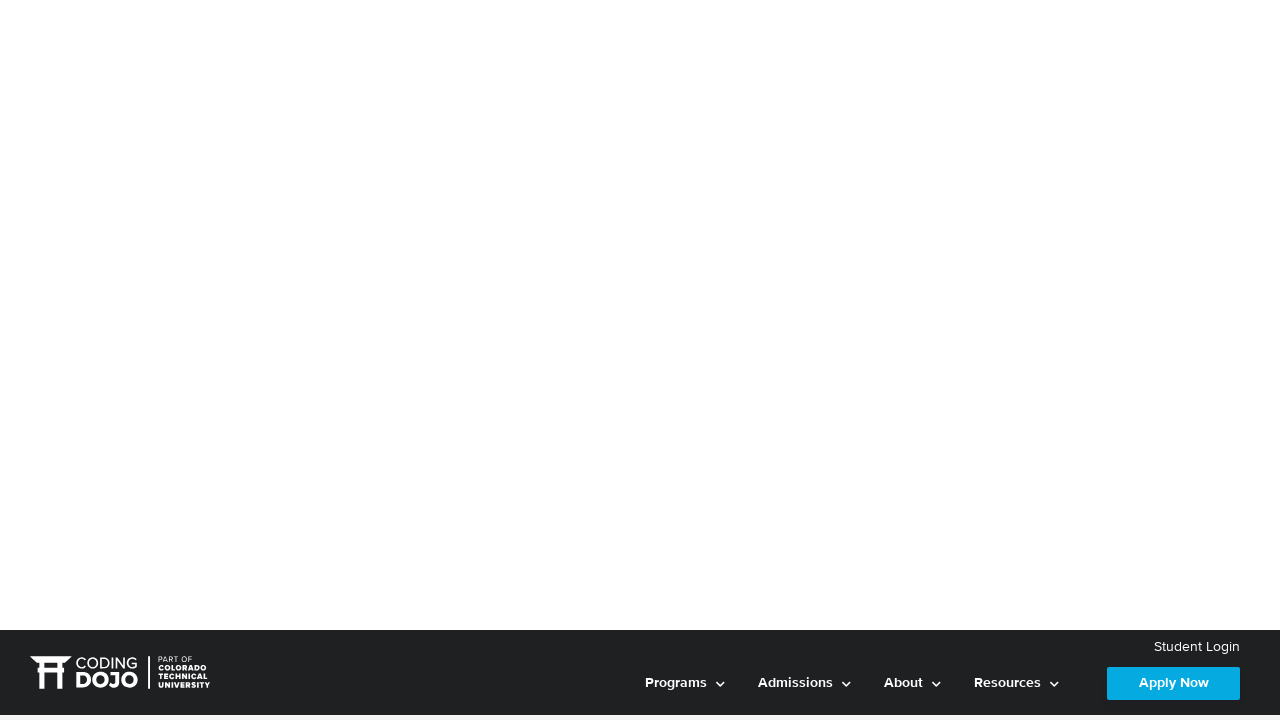

Waited 1 second to observe the scroll effect
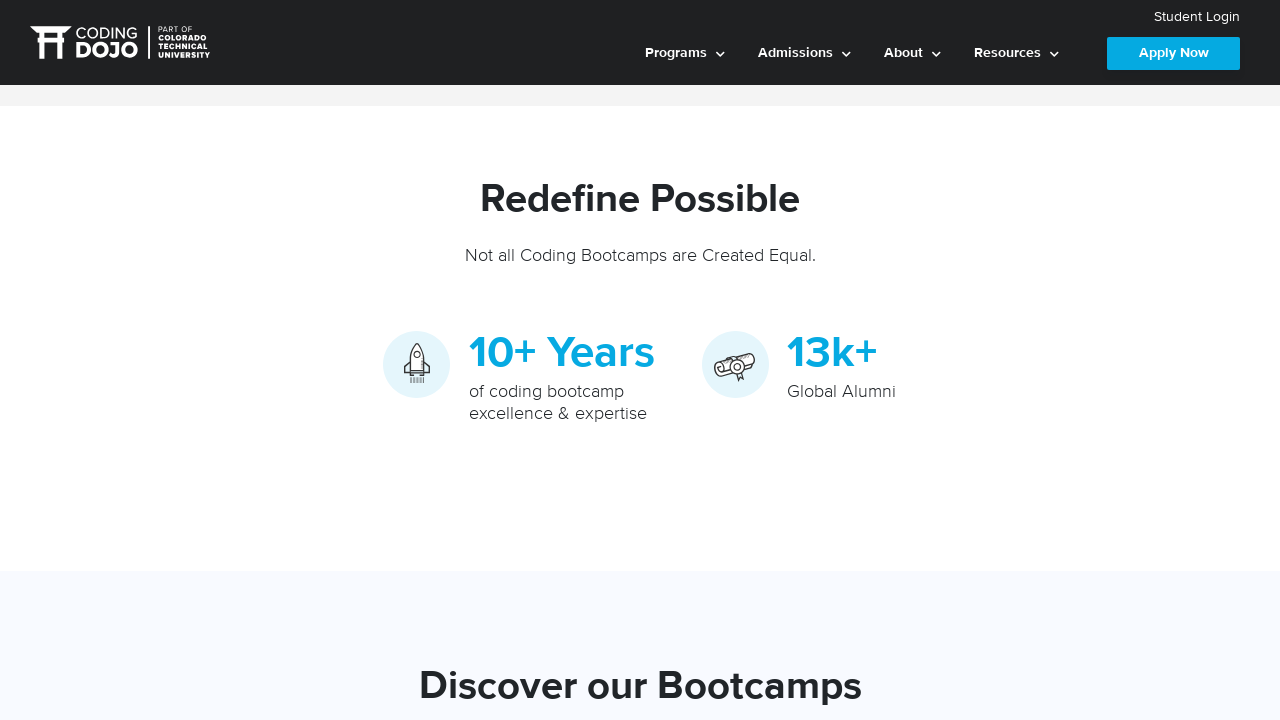

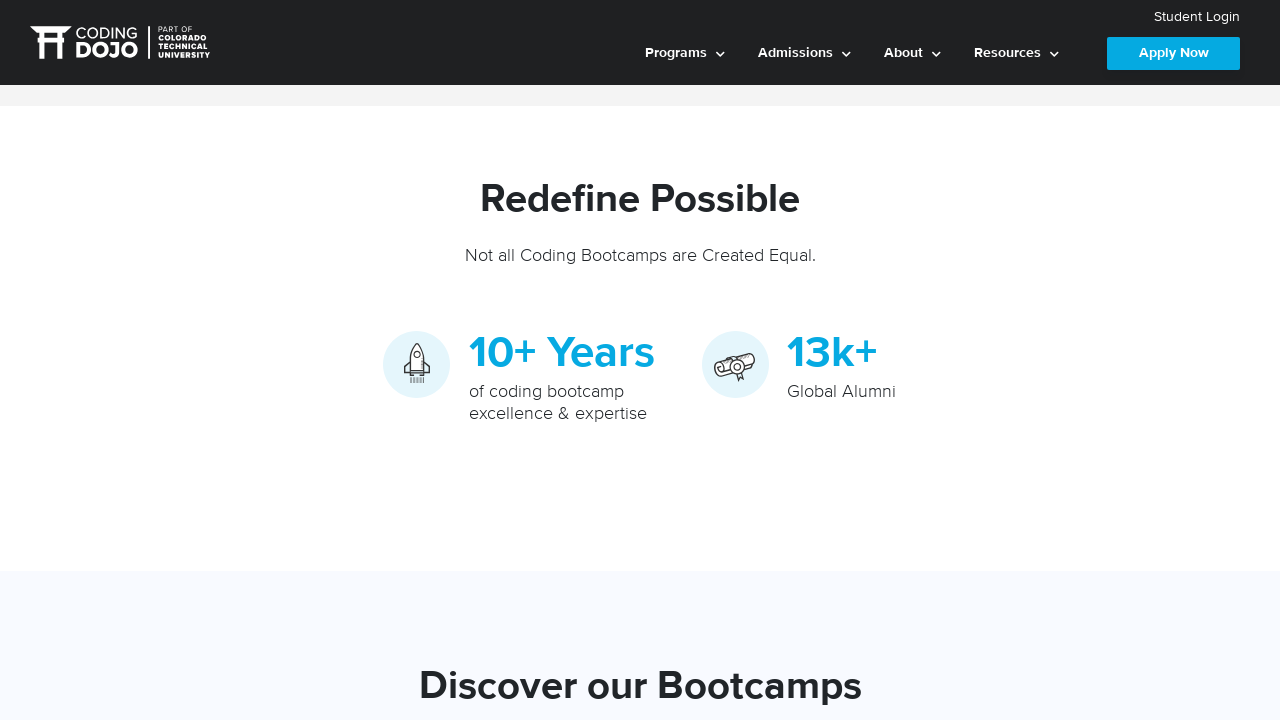